Tests hover interaction on an image element, then clicks on a revealed link using complex mouse actions

Starting URL: https://the-internet.herokuapp.com/hovers

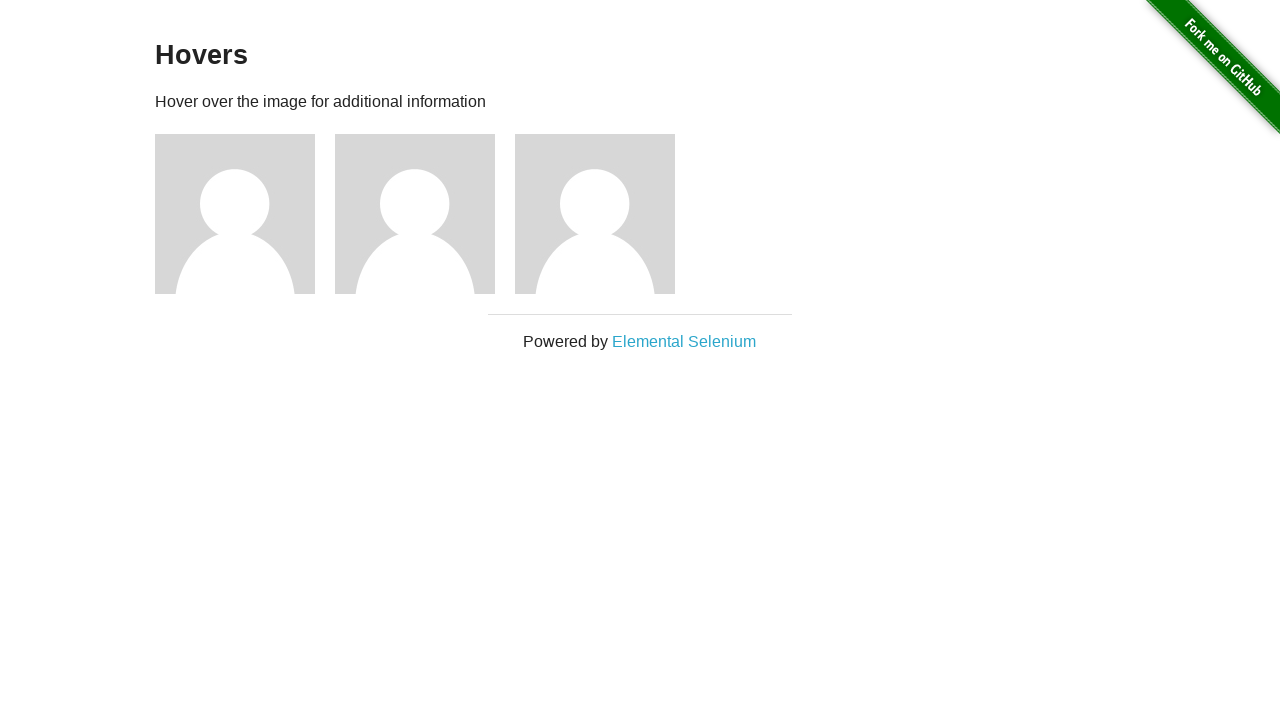

Hovered over first avatar image to reveal hidden content at (235, 214) on xpath=//img[@src='/img/avatar-blank.jpg']
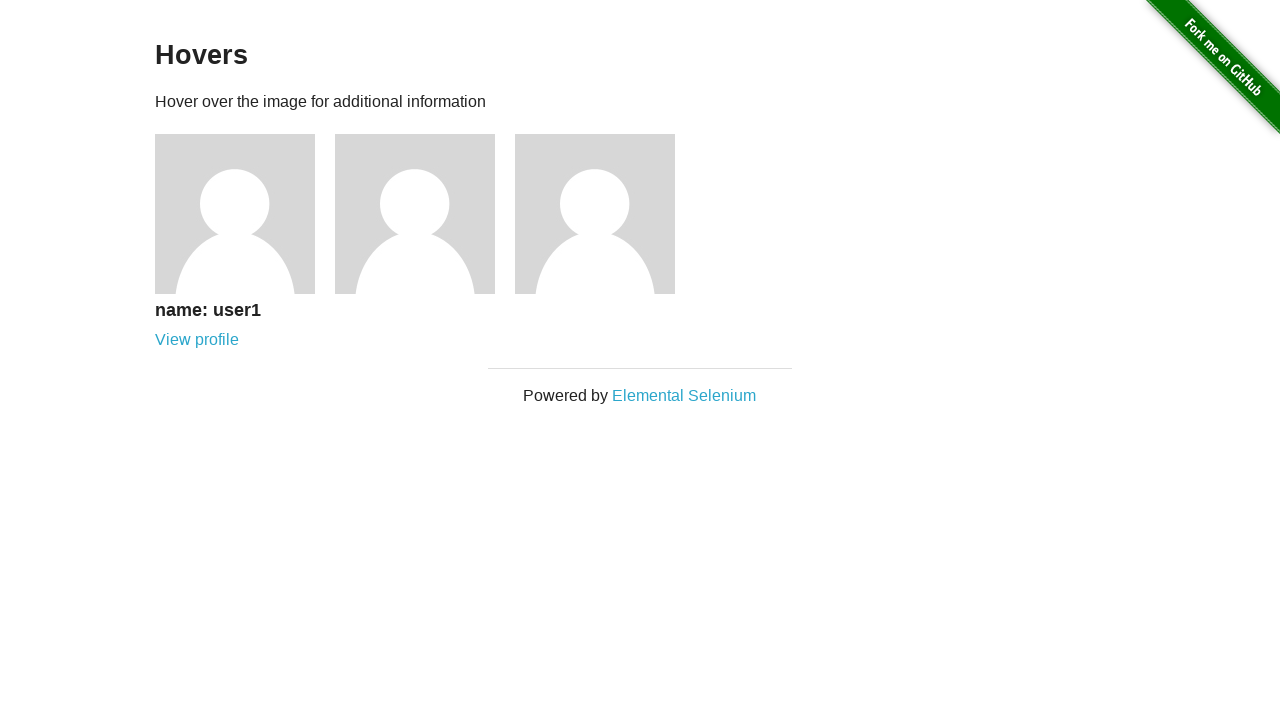

Clicked on revealed profile link at (197, 340) on xpath=//a[@href='/users/1']
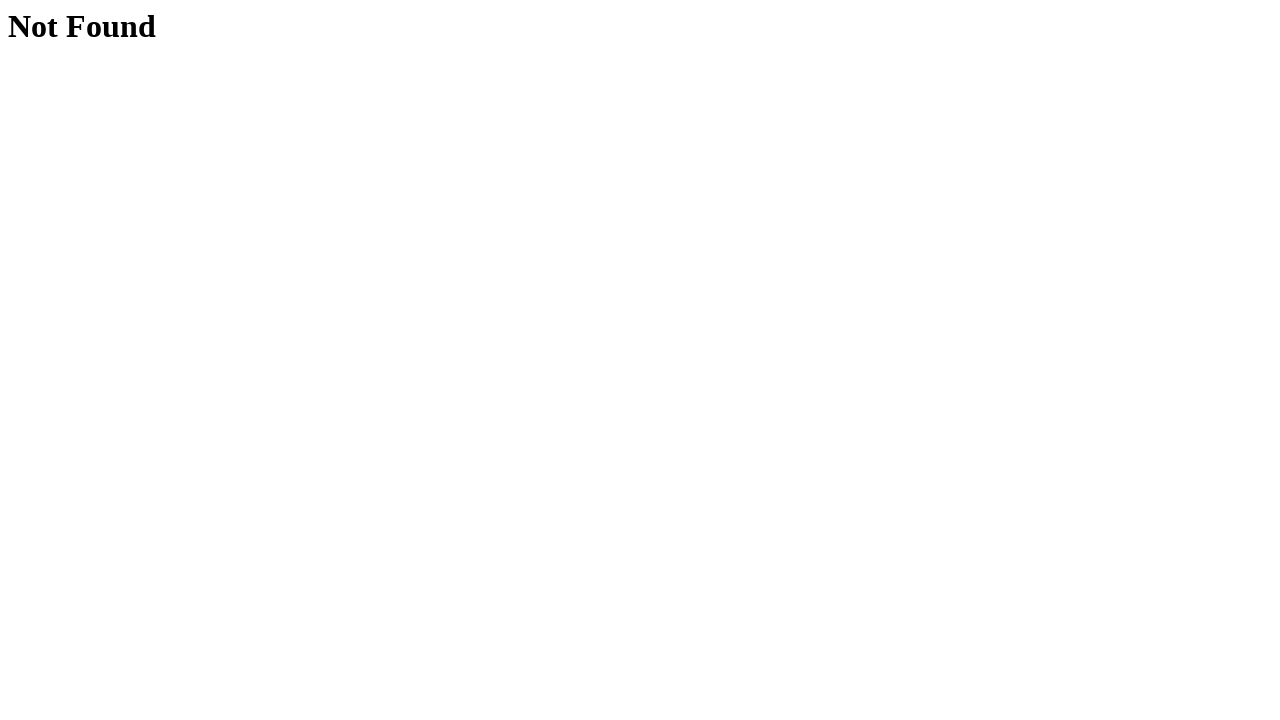

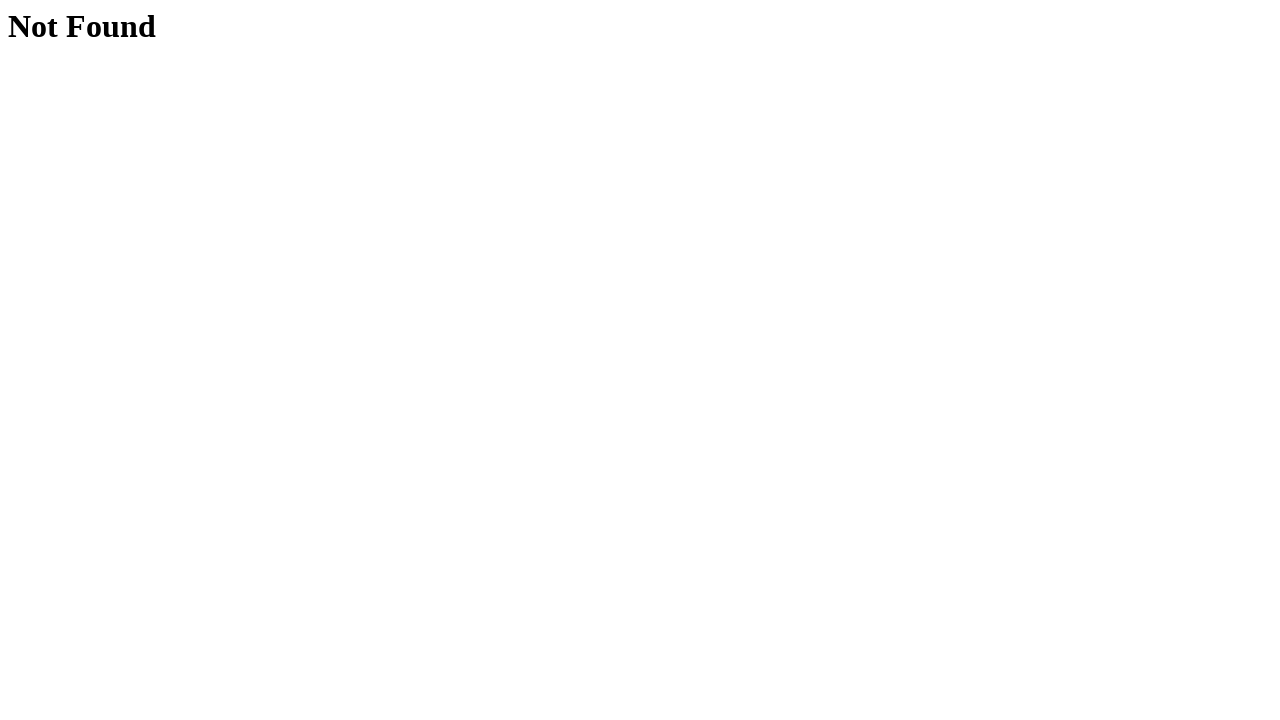